Tests checkbox functionality on the-internet.herokuapp.com by checking and unchecking the first checkbox and verifying its state after each action.

Starting URL: http://the-internet.herokuapp.com/checkboxes

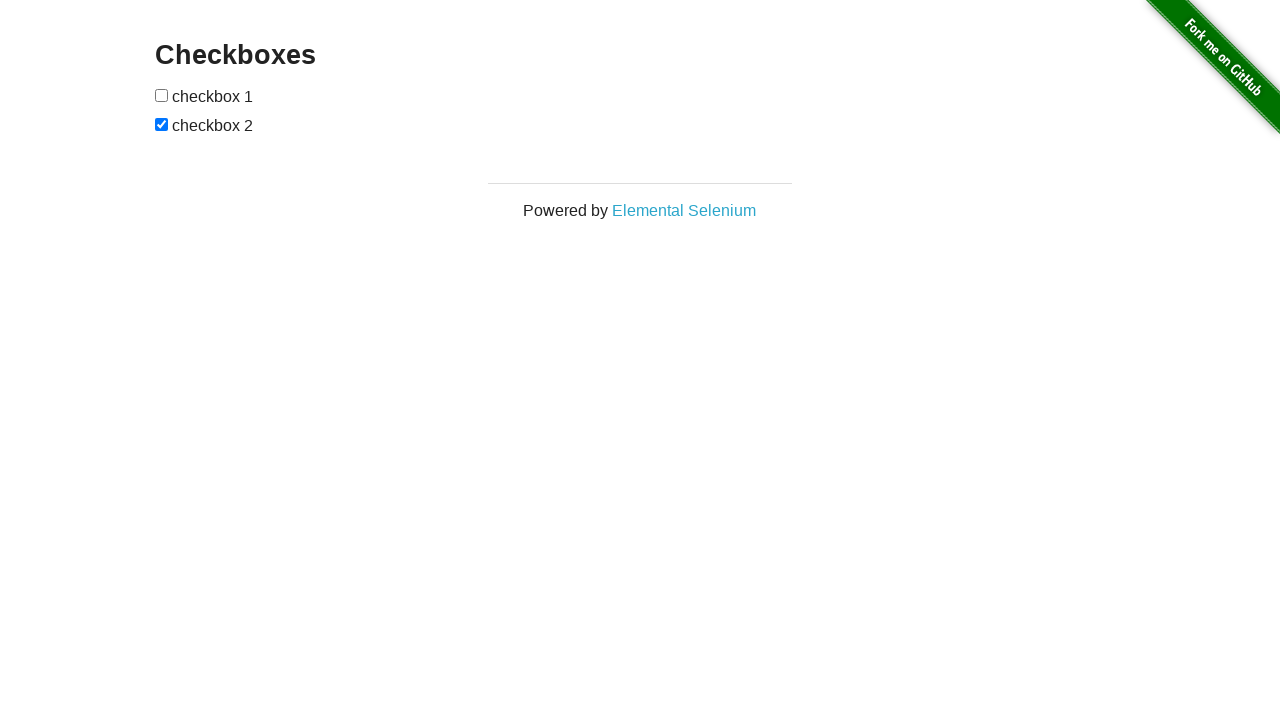

Waited for checkboxes to be visible on the page
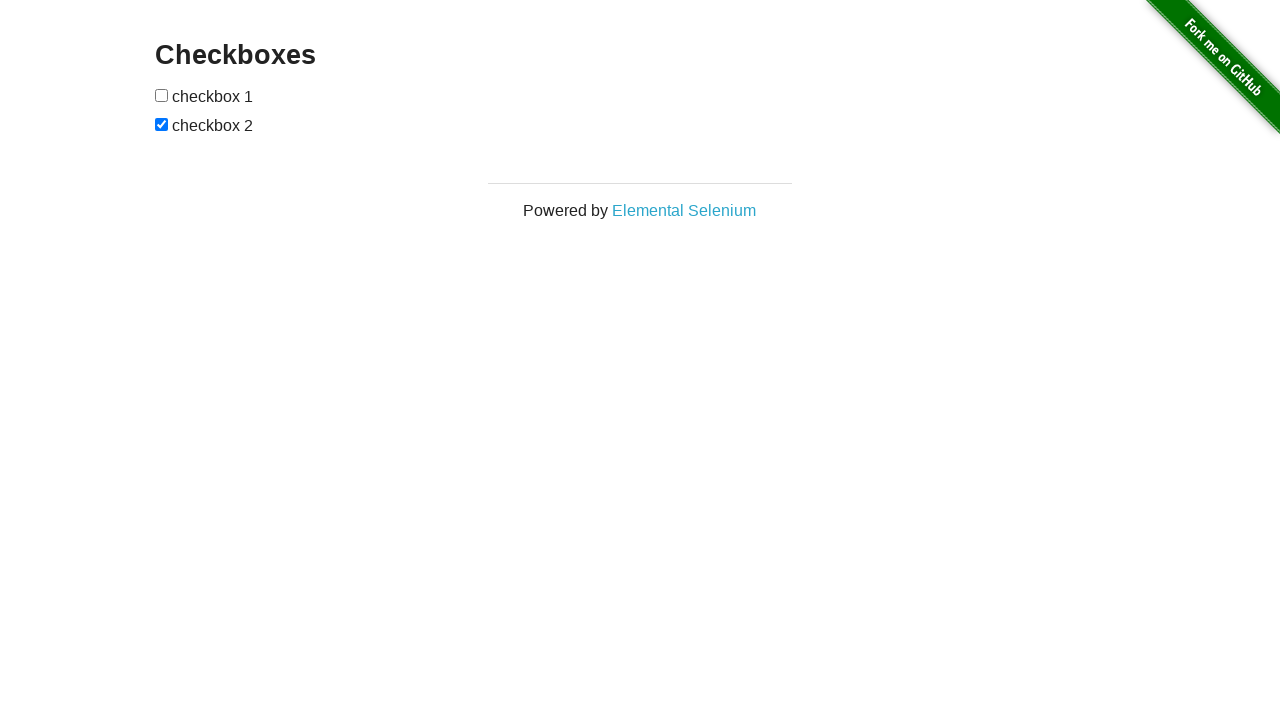

Located the first checkbox element
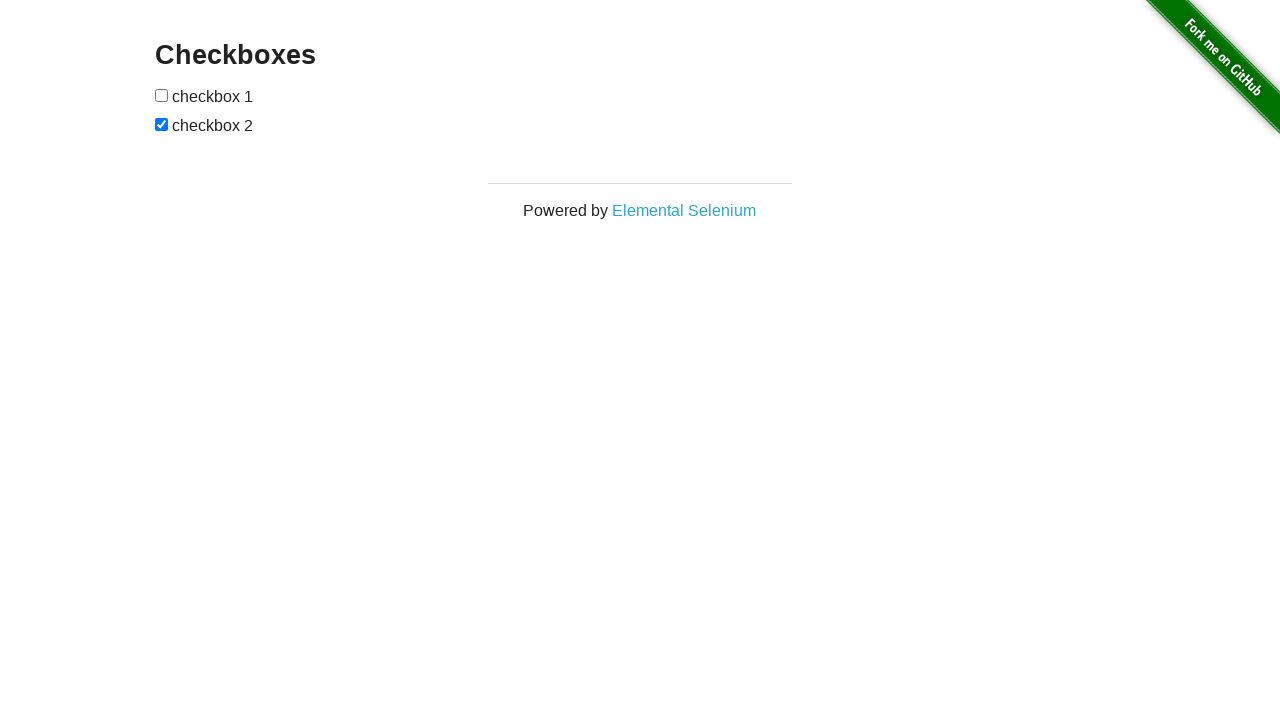

Clicked the first checkbox to check it at (162, 95) on input[type='checkbox'] >> nth=0
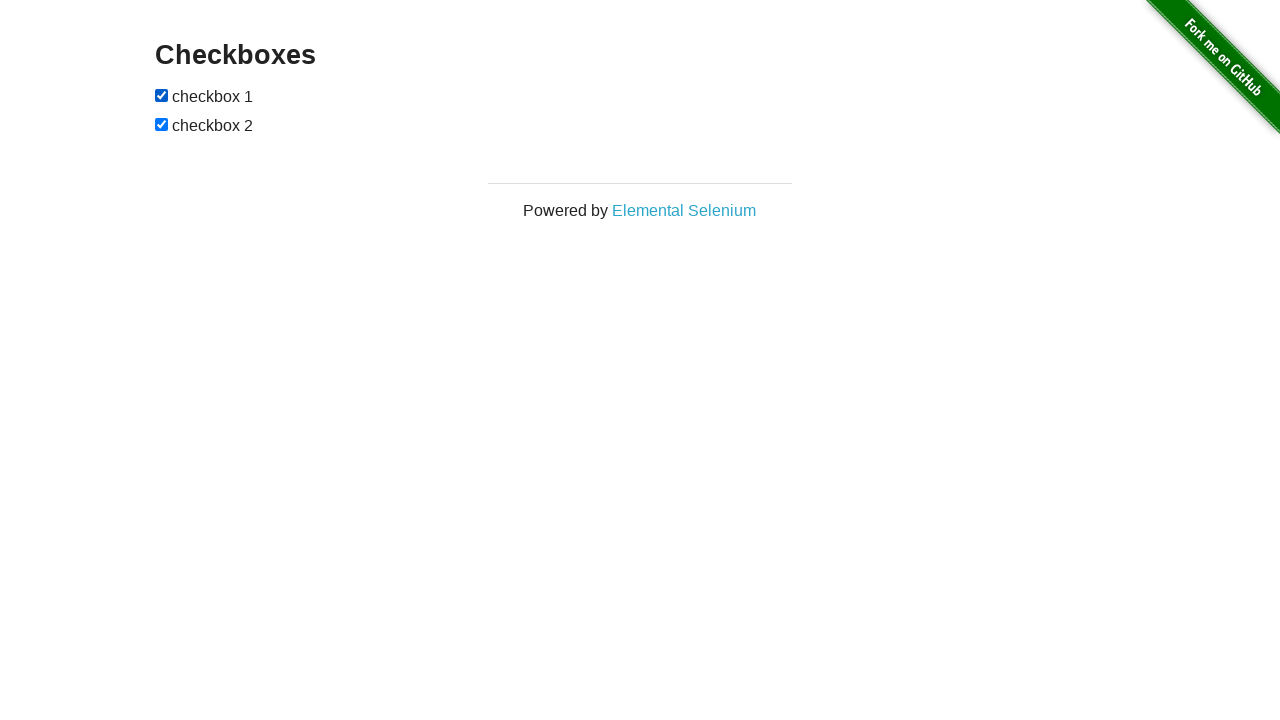

Verified the first checkbox is checked
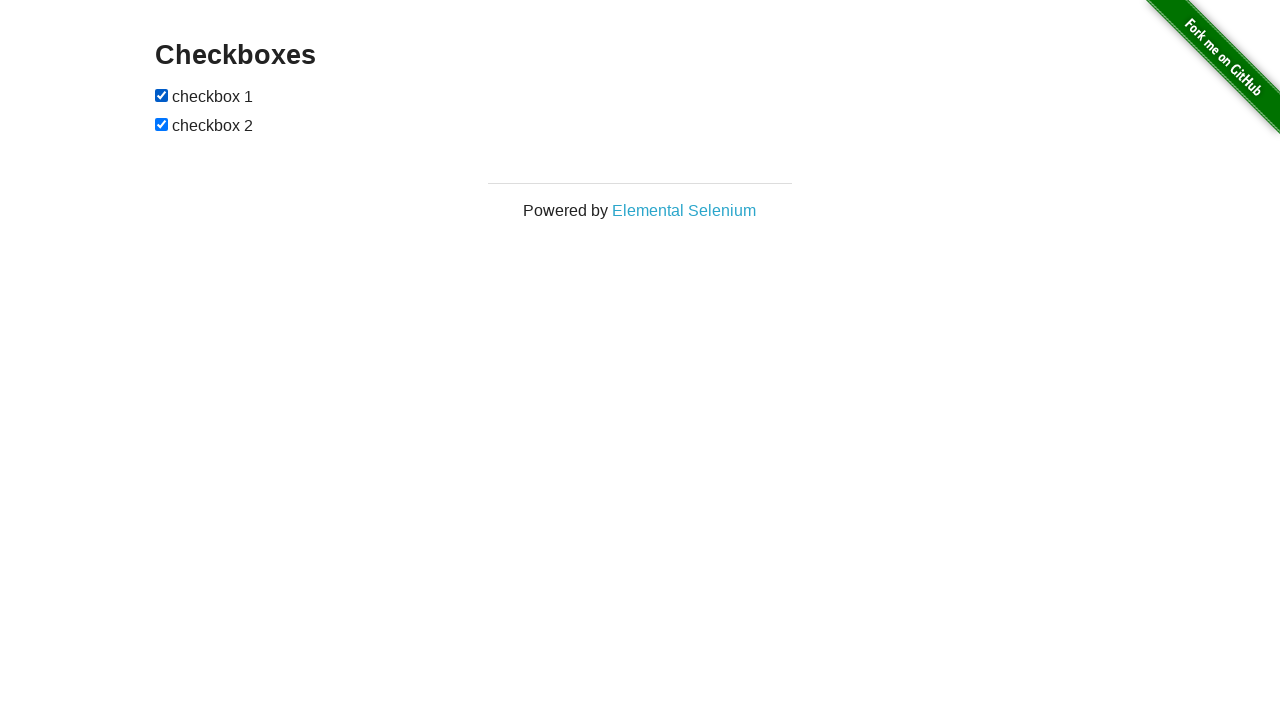

Clicked the first checkbox to uncheck it at (162, 95) on input[type='checkbox'] >> nth=0
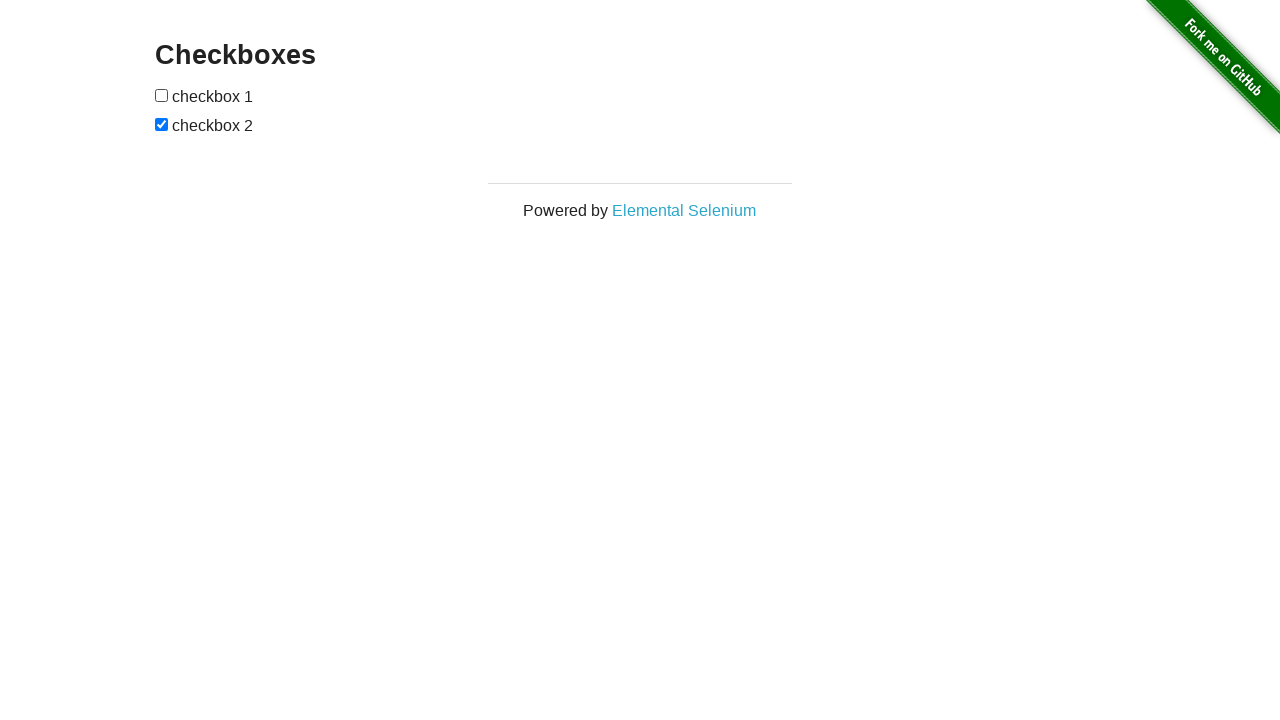

Verified the first checkbox is unchecked
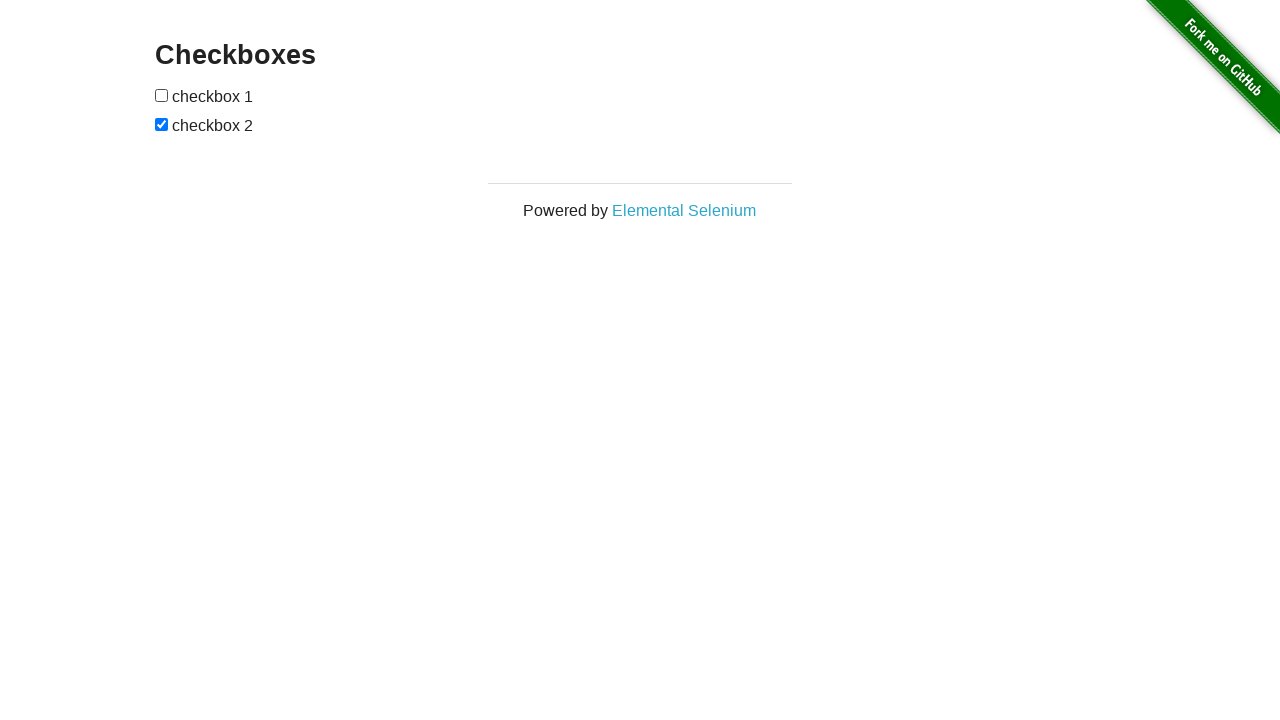

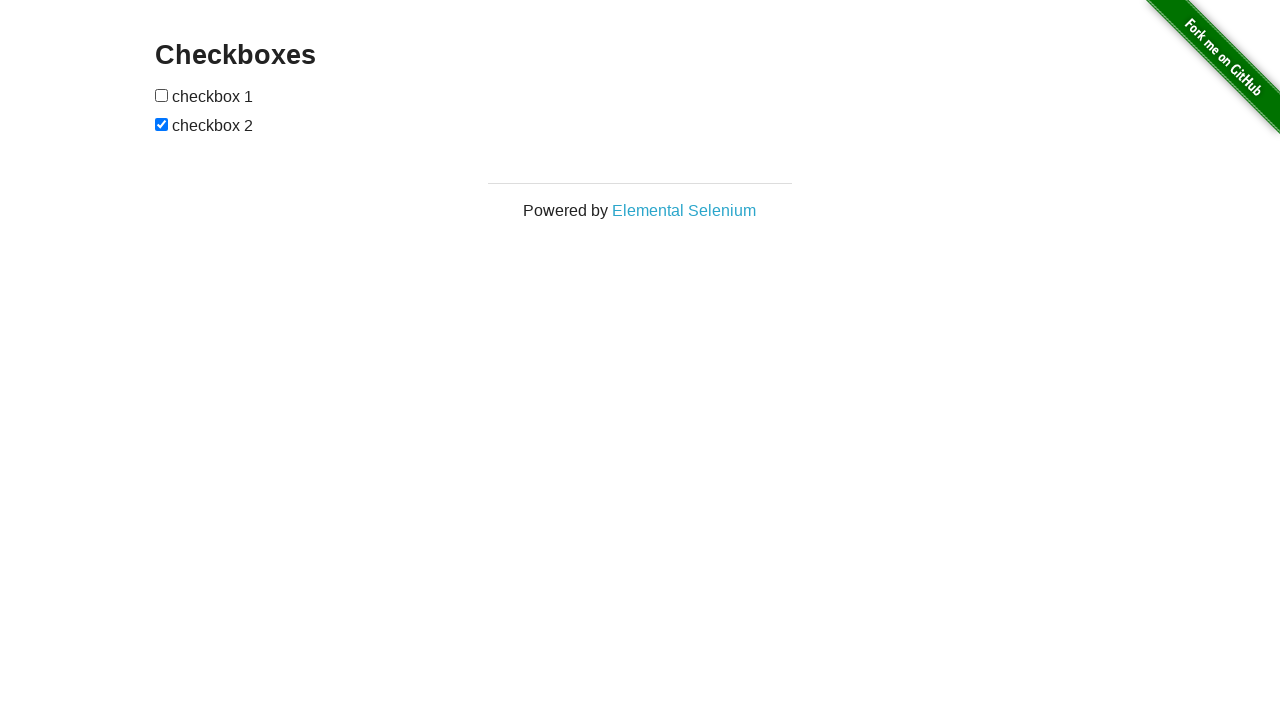